Tests password validation with % symbol - expects invalid result

Starting URL: https://testpages.eviltester.com/styled/apps/7charval/simple7charvalidation.html

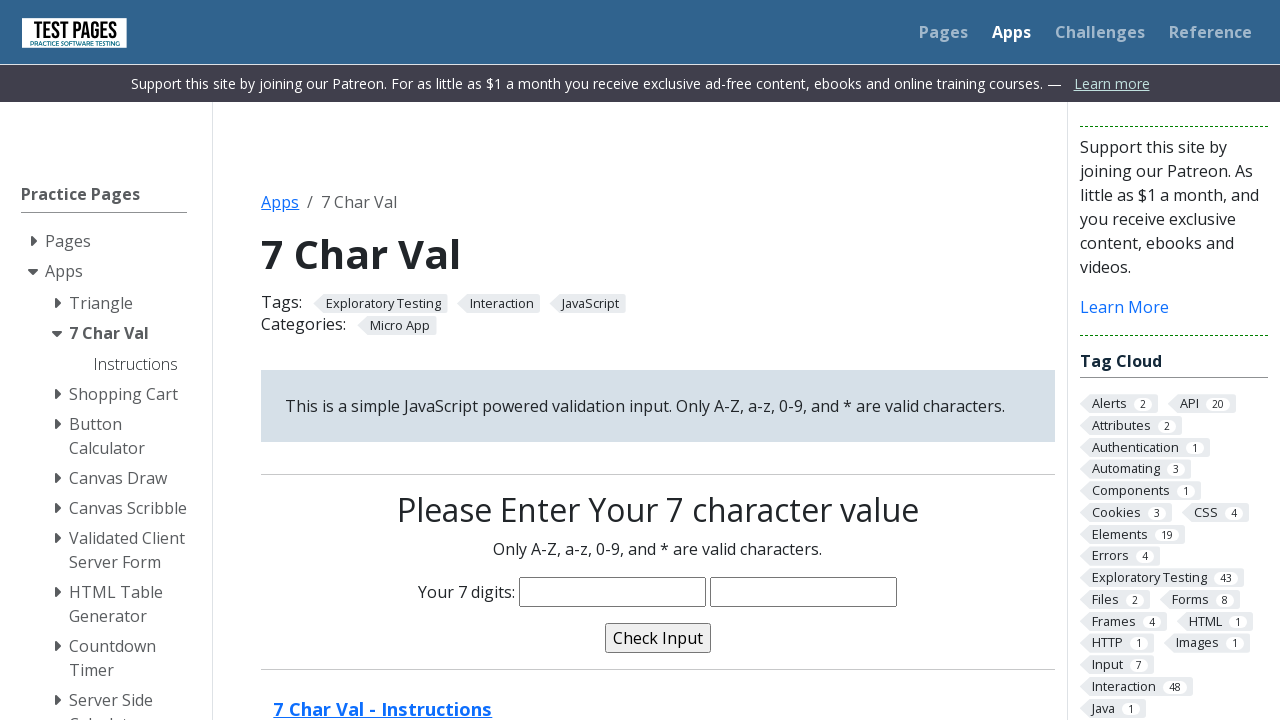

Filled password field with '678Mar%' containing inappropriate % symbol on input[name='characters']
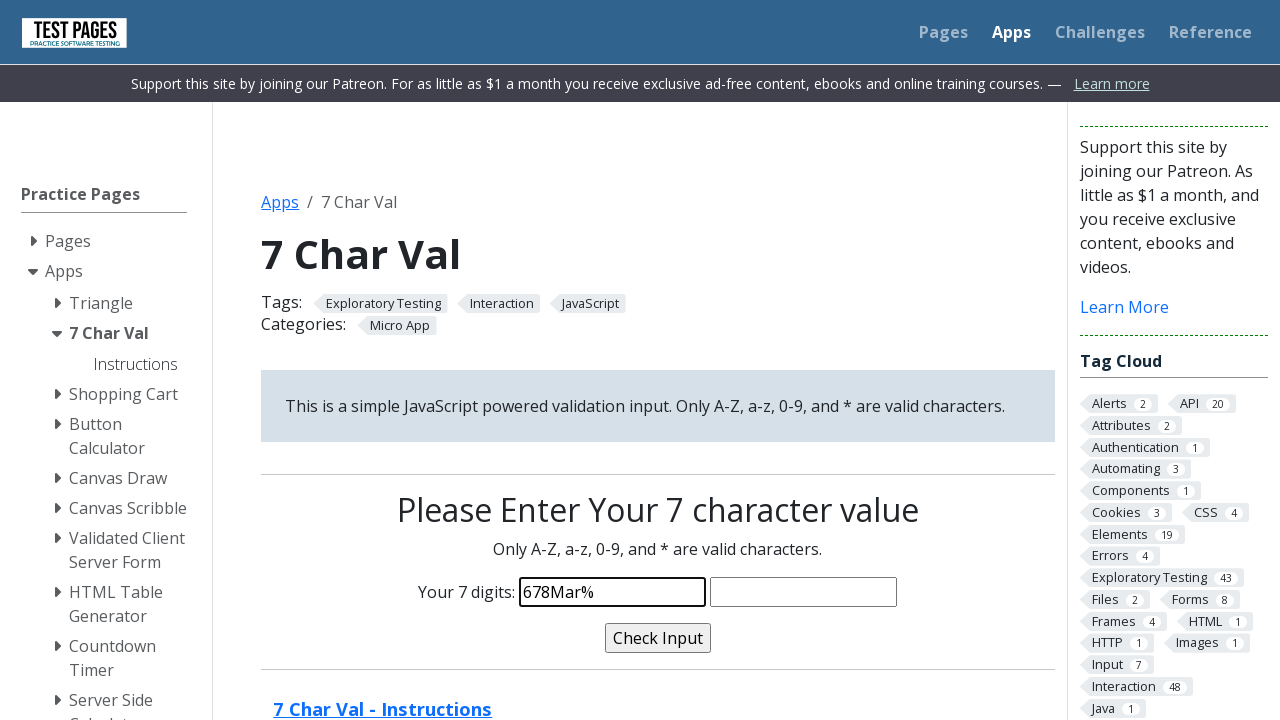

Clicked validate button to test password validation at (658, 638) on input[name='validate']
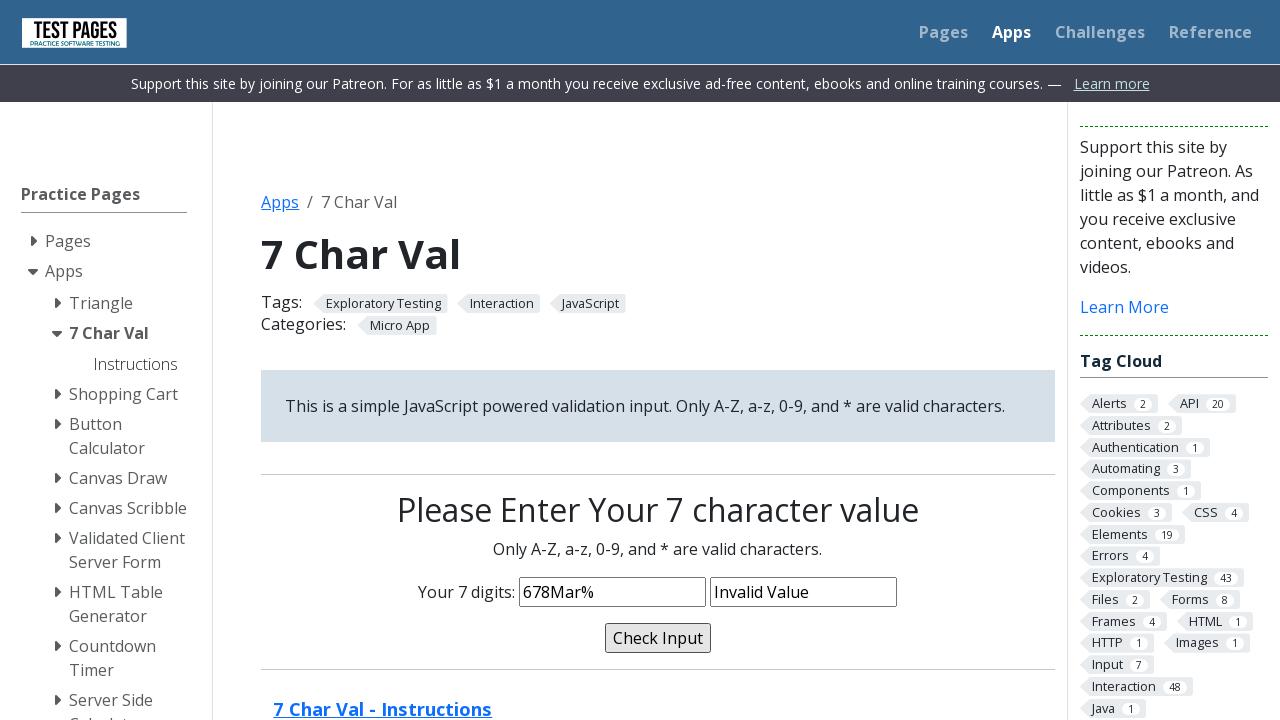

Validation message appeared - password with % symbol was rejected as expected
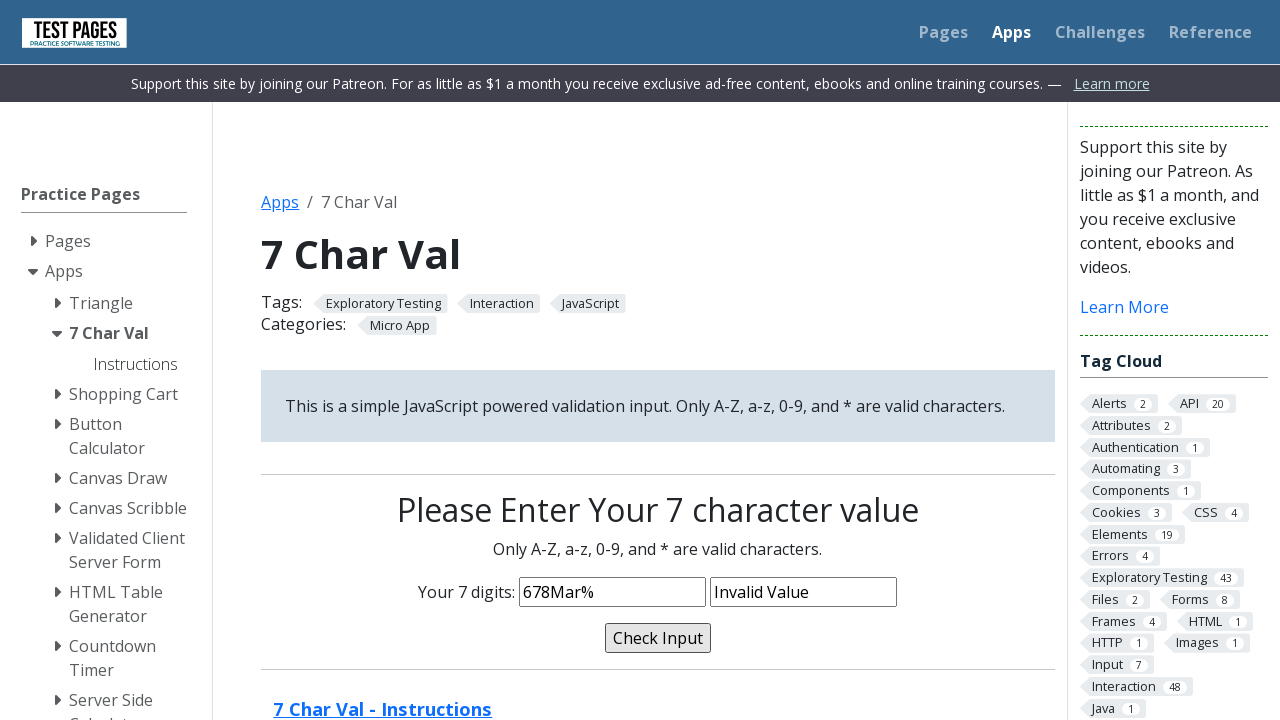

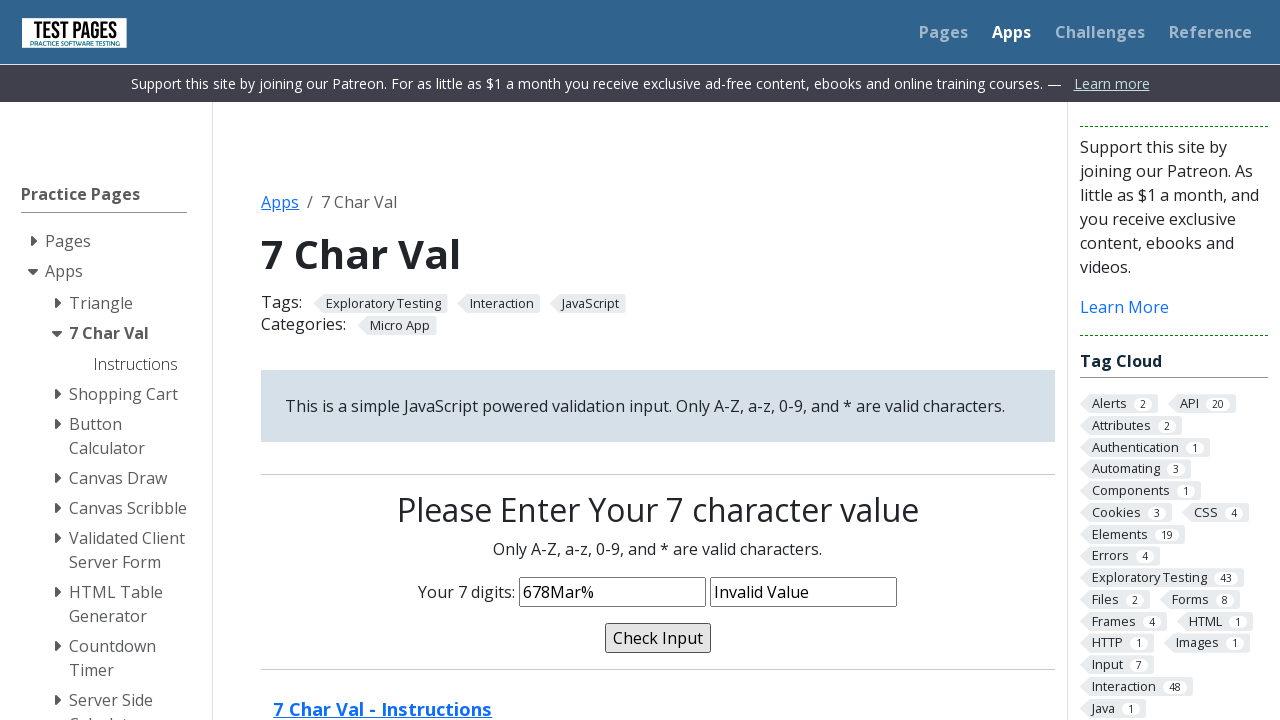